Tests checkbox and radio button interactions on W3Schools demo page by checking a checkbox and verifying selection states

Starting URL: https://www.w3schools.com/howto/howto_css_custom_checkbox.asp

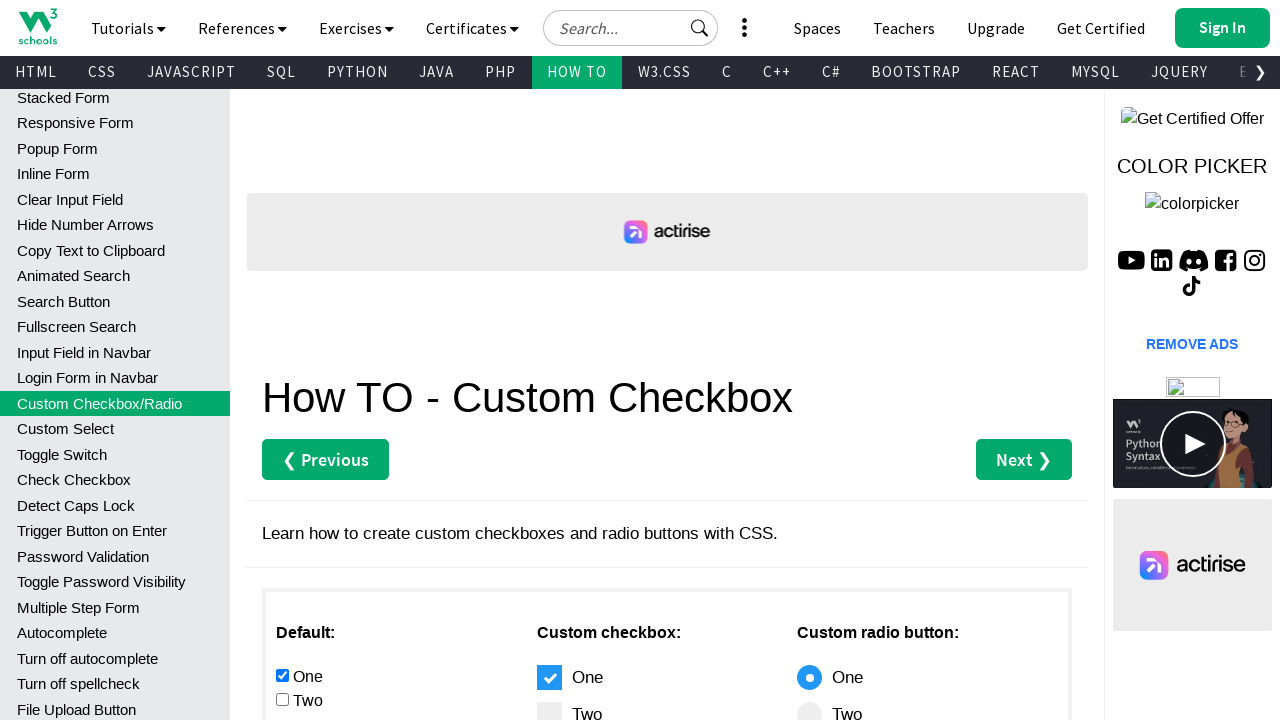

Located the fourth checkbox element on the page
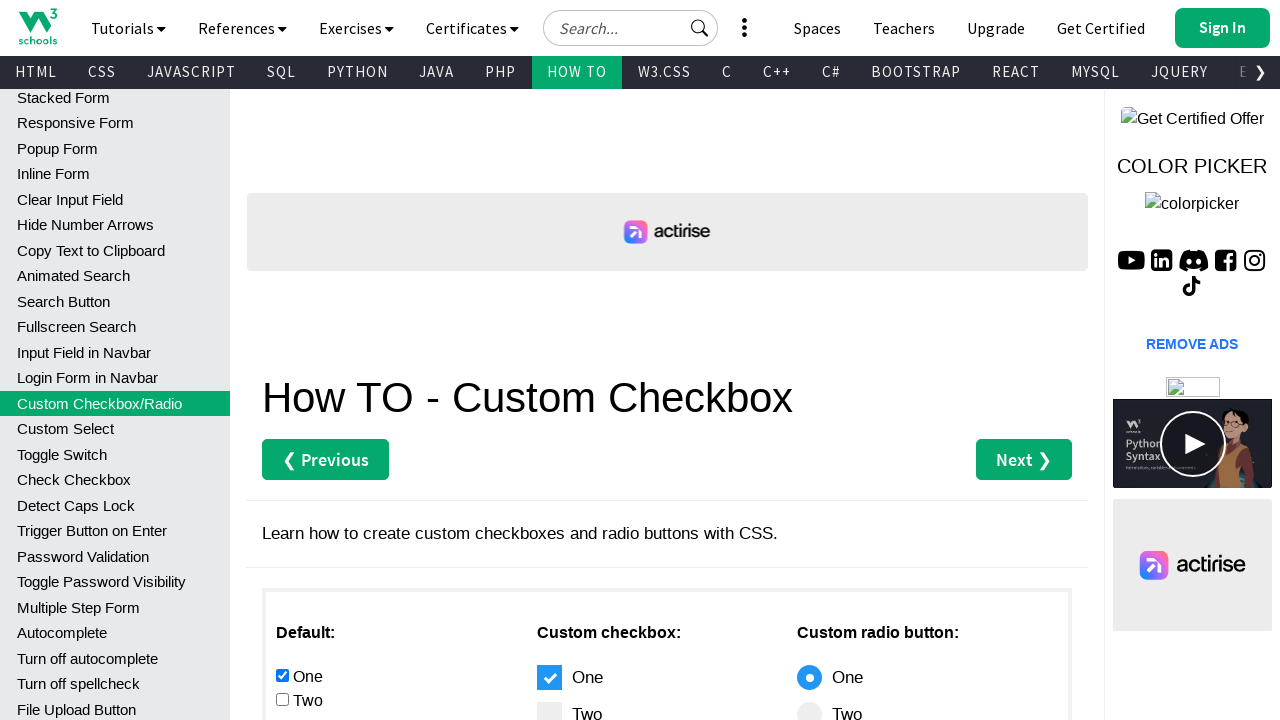

Checked initial state of fourth checkbox - not selected
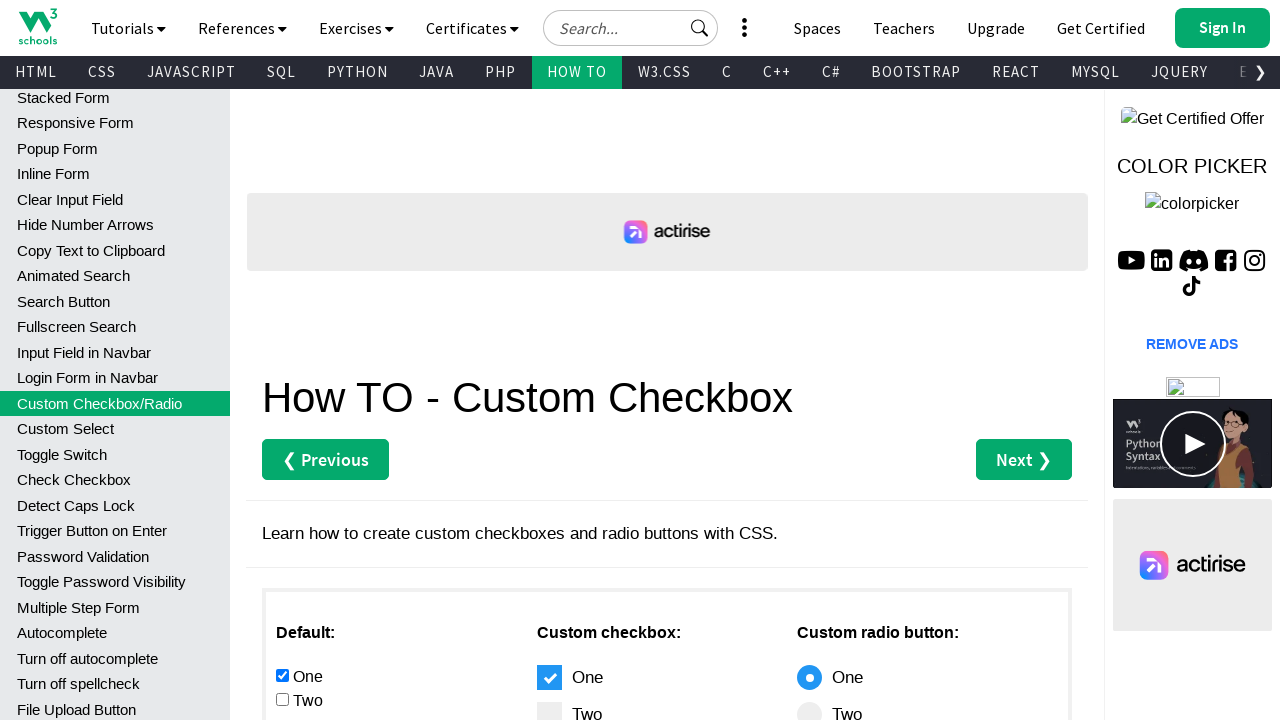

Clicked the fourth checkbox to select it at (282, 699) on (//input[@type='checkbox'])[4]
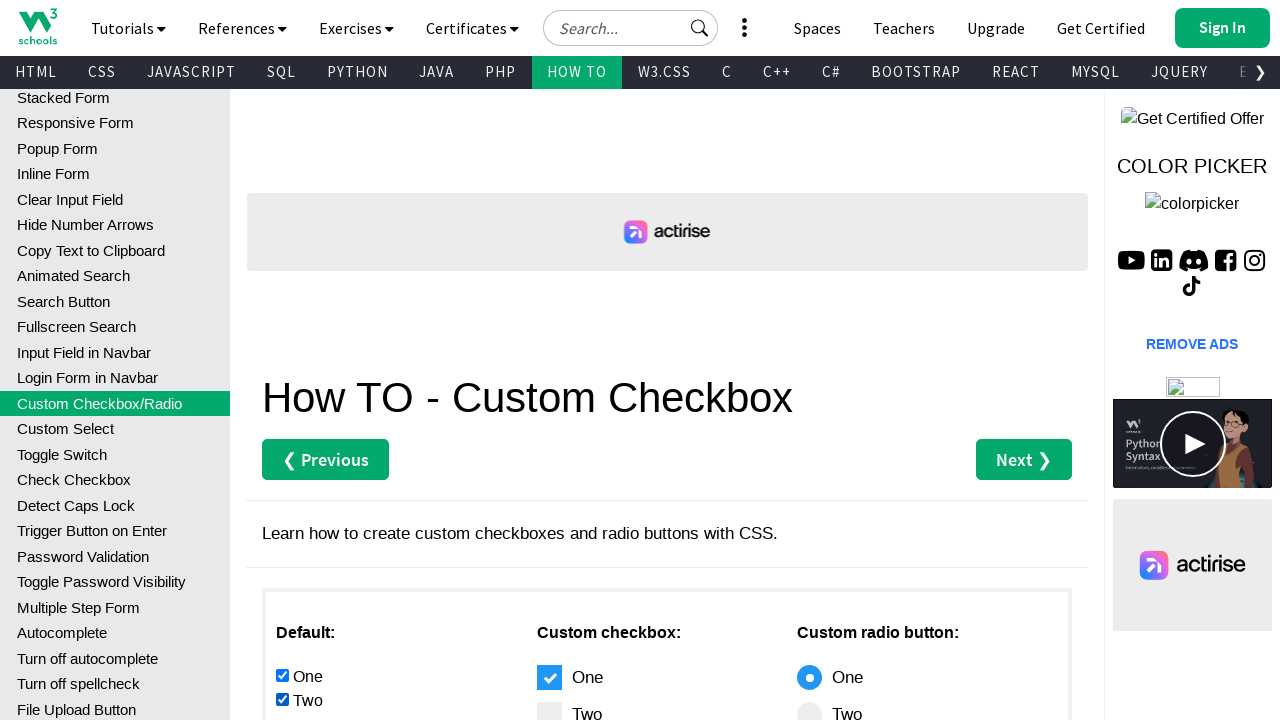

Verified that fourth checkbox is now selected
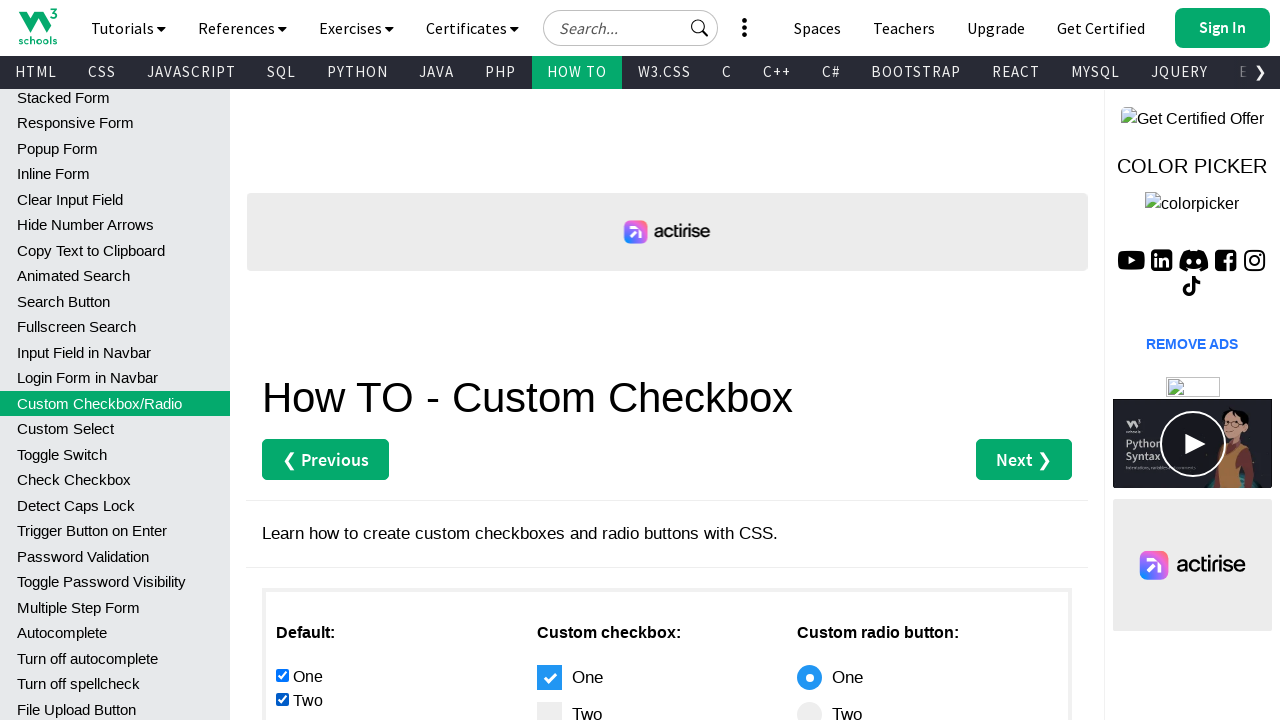

Located the second radio button with name='same'
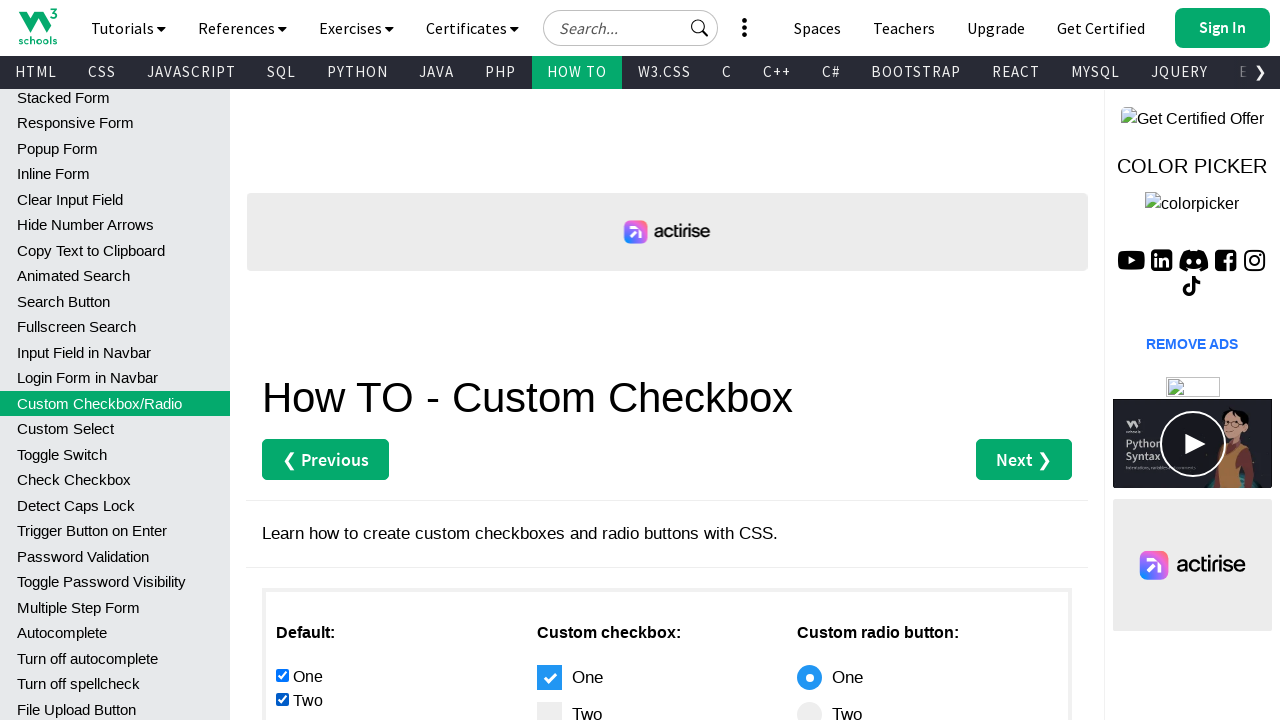

Checked selection state of second radio button - not selected
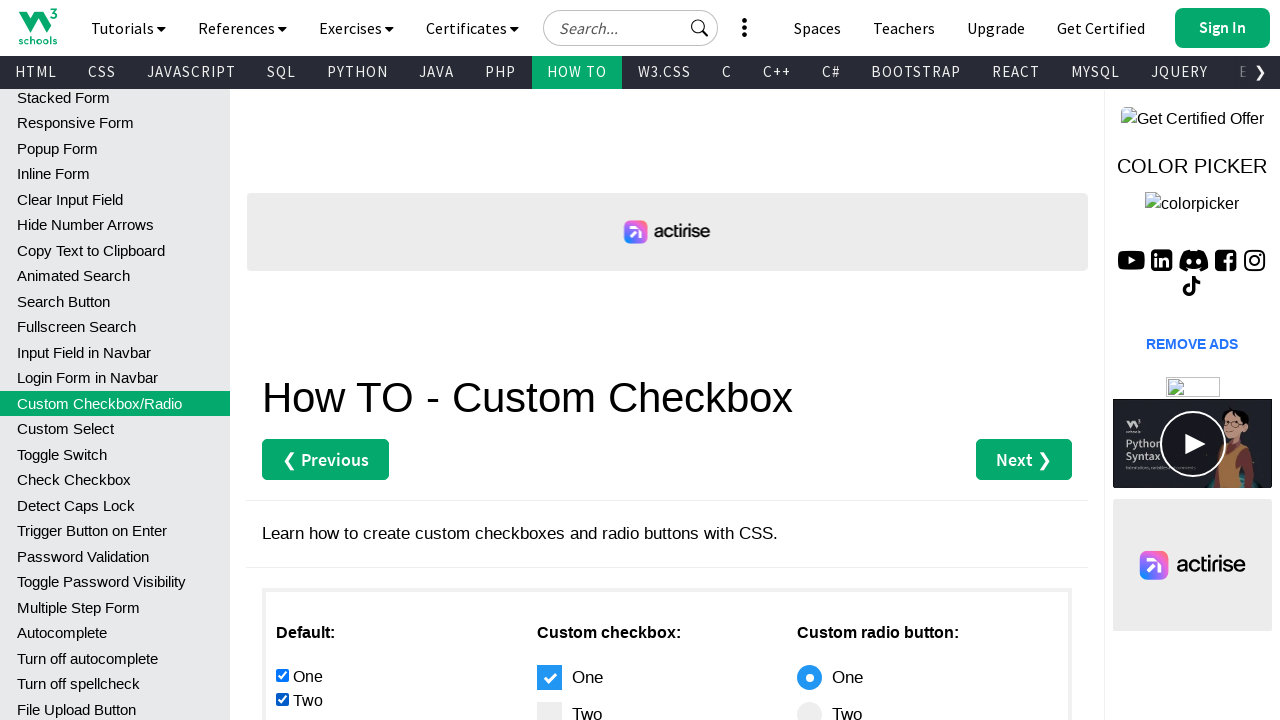

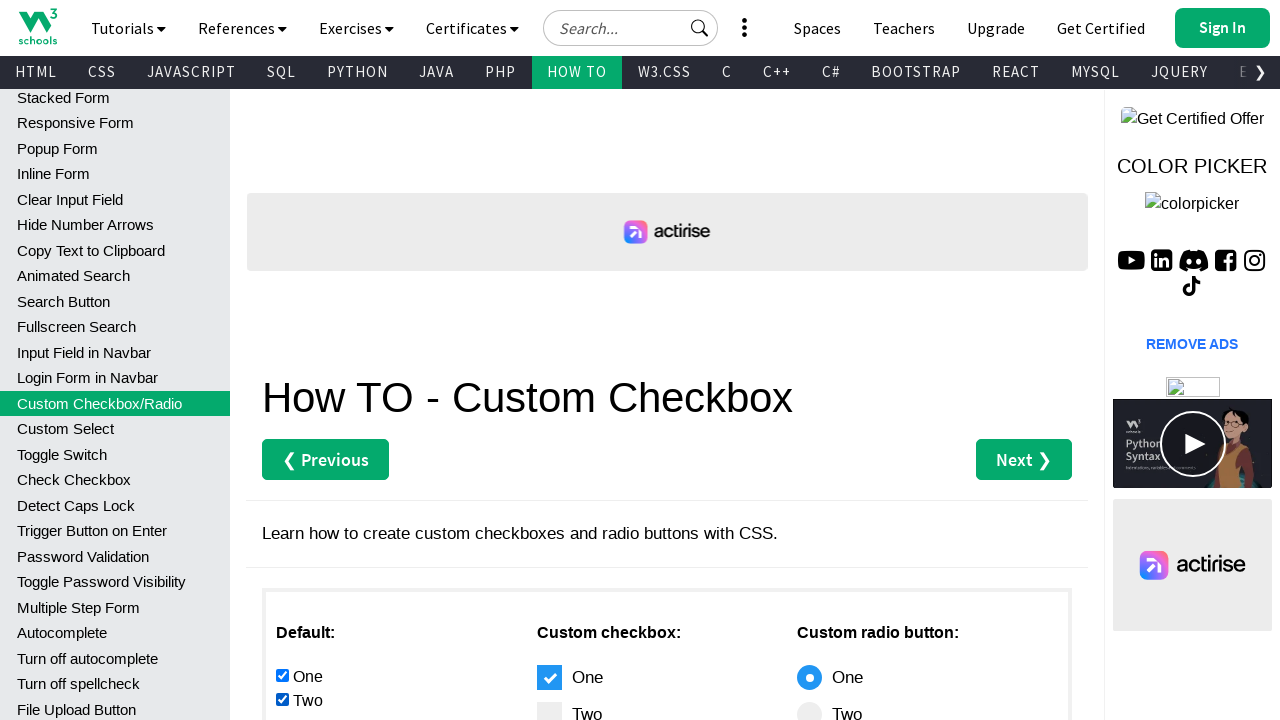